Tests custom dropdown selection on React Semantic UI demo by selecting different user names from a dropdown menu.

Starting URL: https://react.semantic-ui.com/maximize/dropdown-example-selection/

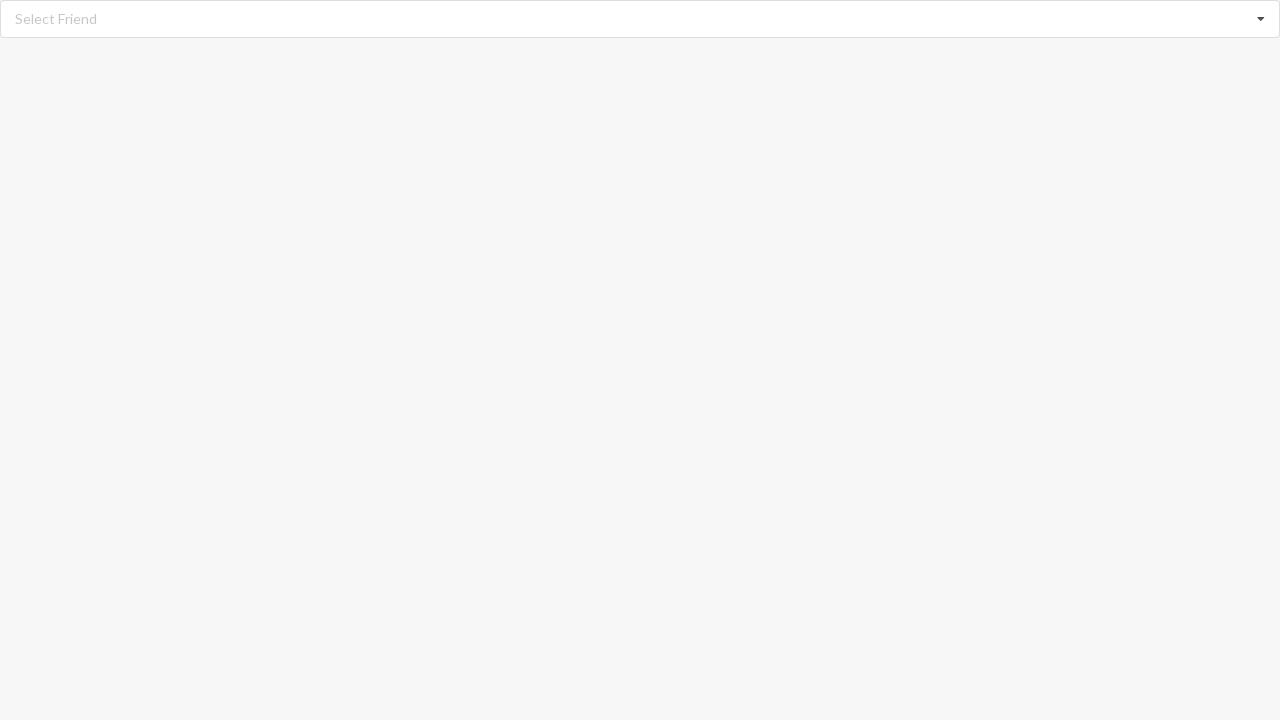

Clicked dropdown to open menu at (640, 19) on div.ui.fluid.selection.dropdown
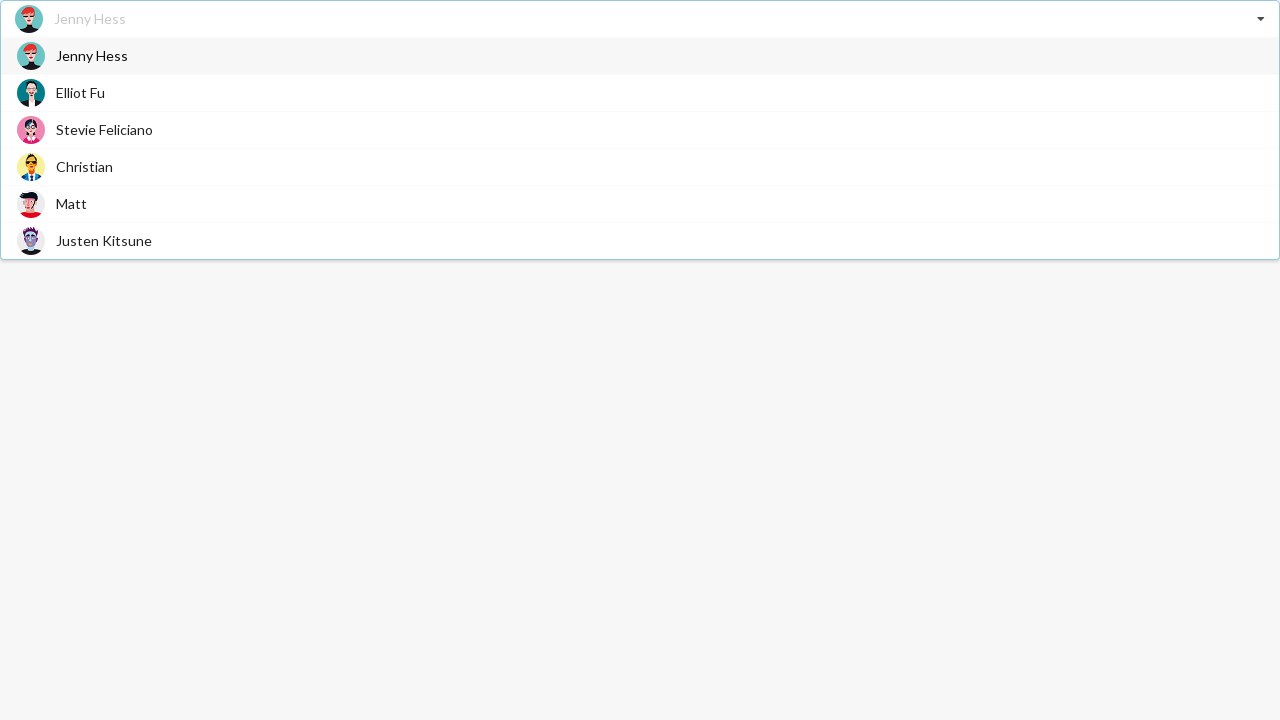

Dropdown menu loaded with options
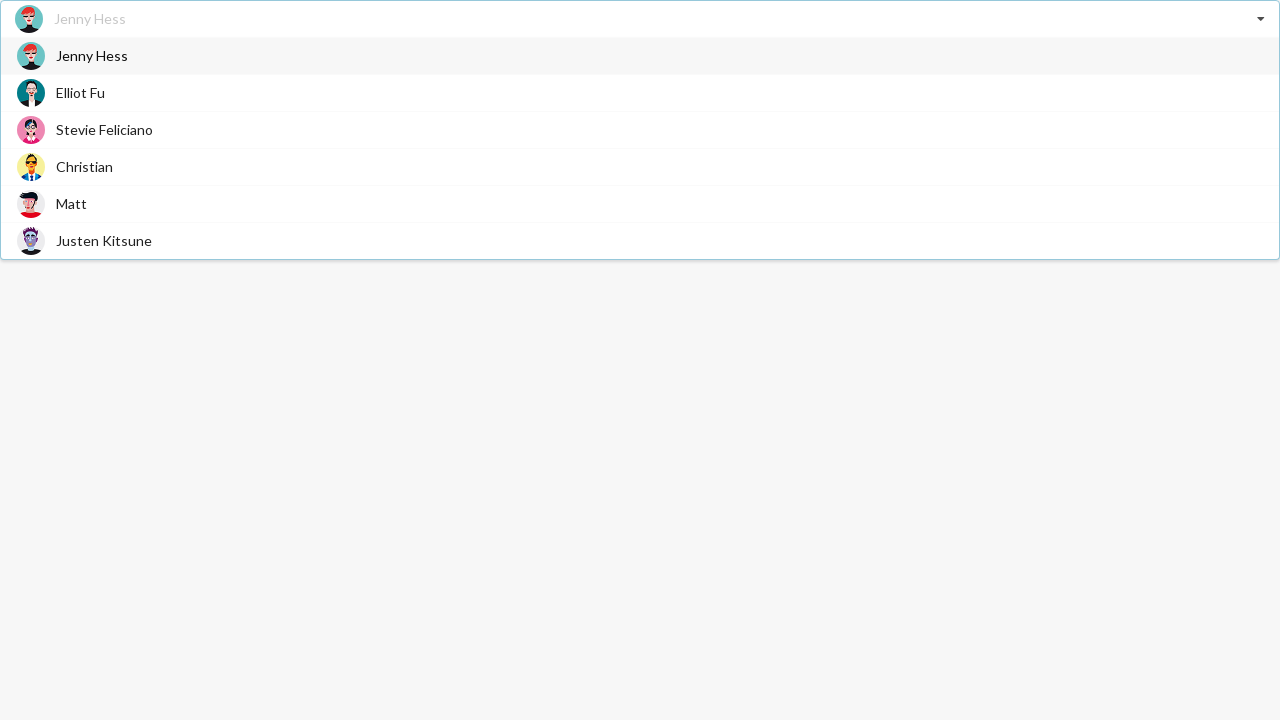

Selected 'Matt' from dropdown at (72, 204) on span.text:has-text('Matt')
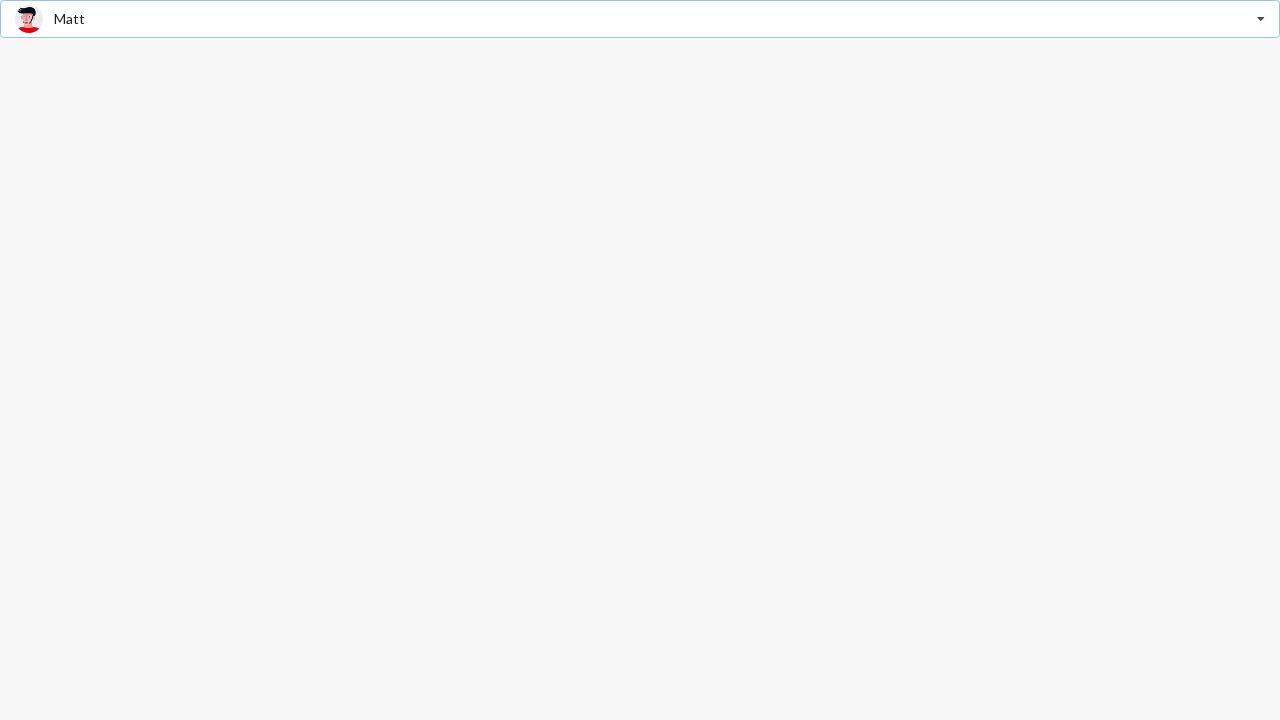

Verified that 'Matt' was selected in dropdown
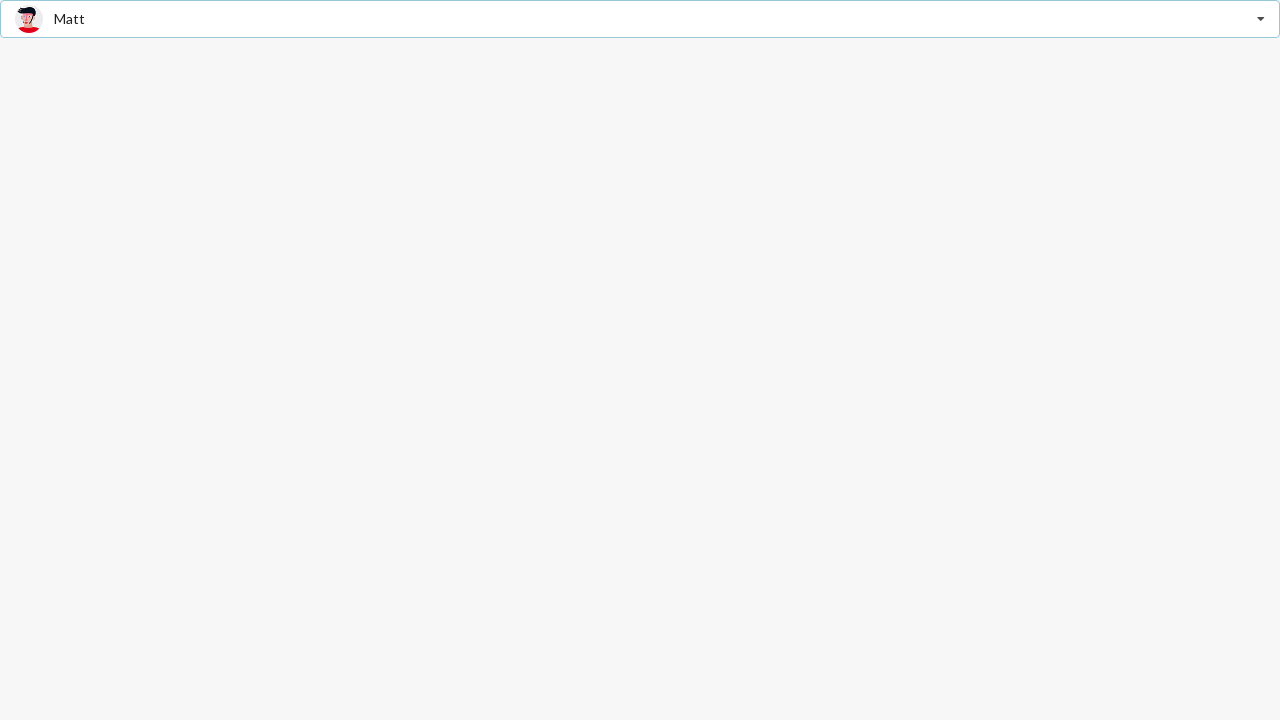

Clicked dropdown to open menu again at (640, 19) on div.ui.fluid.selection.dropdown
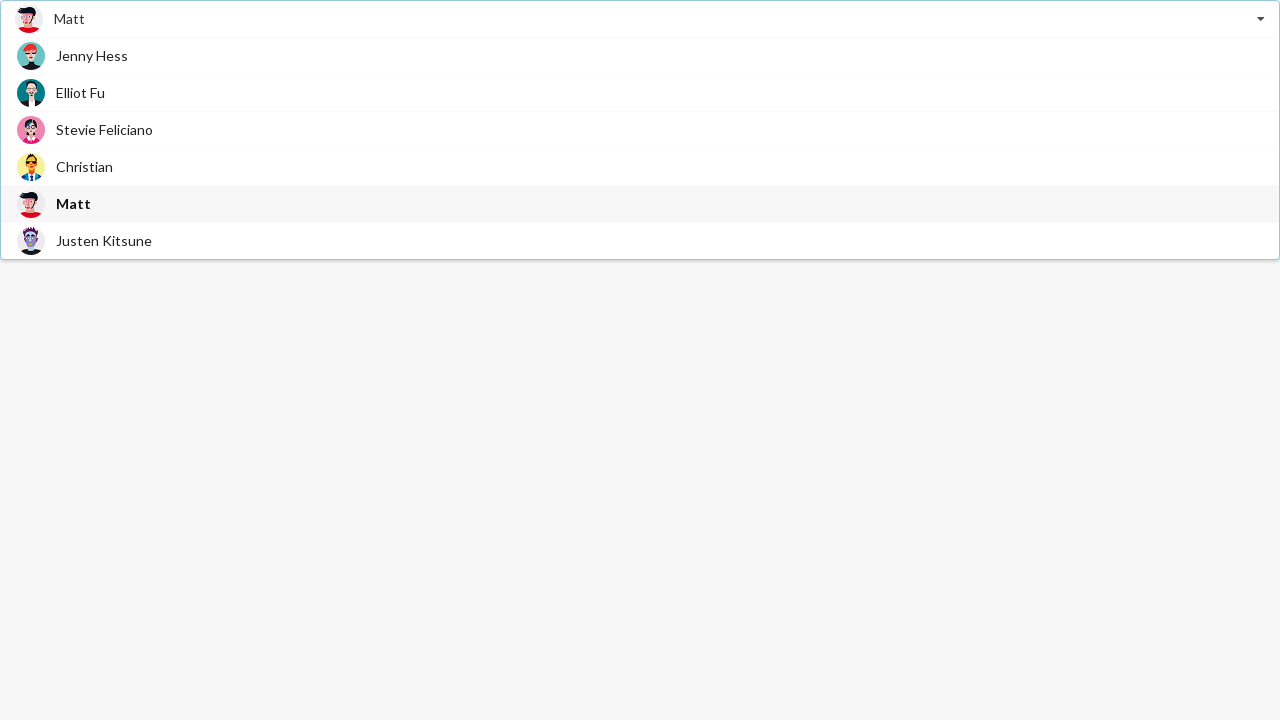

Dropdown menu loaded with options
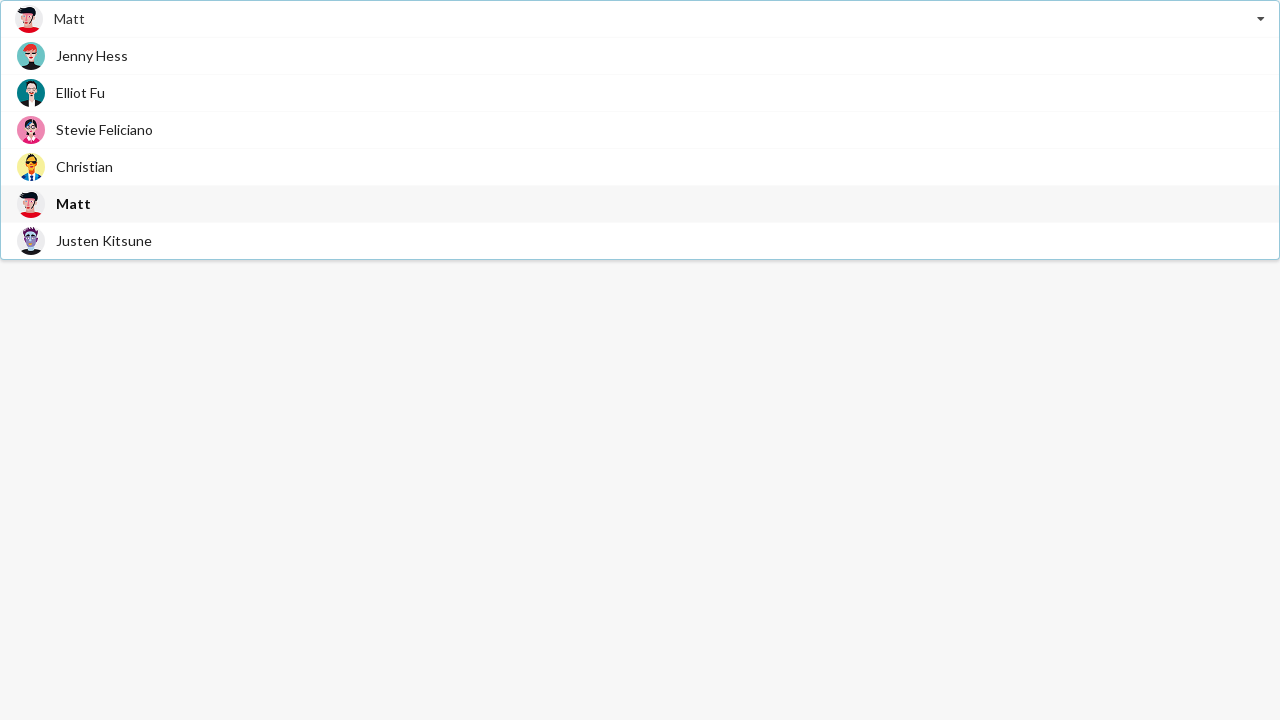

Selected 'Elliot Fu' from dropdown at (80, 92) on span.text:has-text('Elliot Fu')
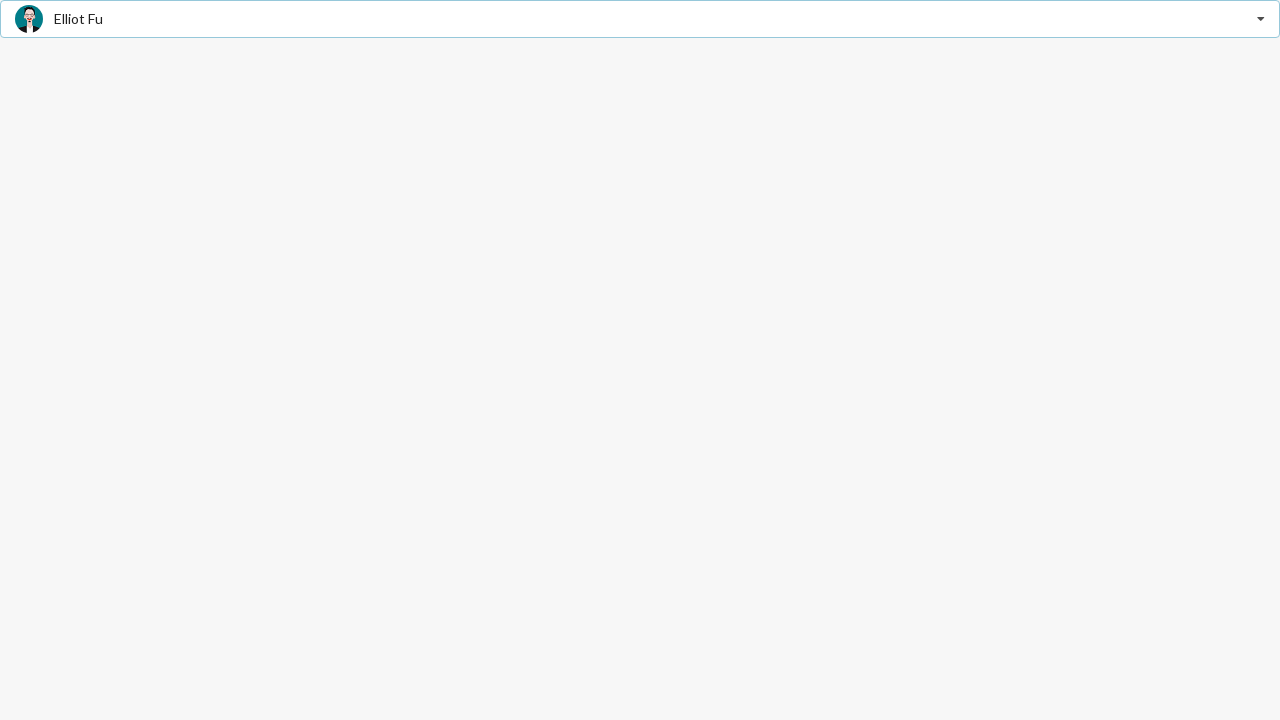

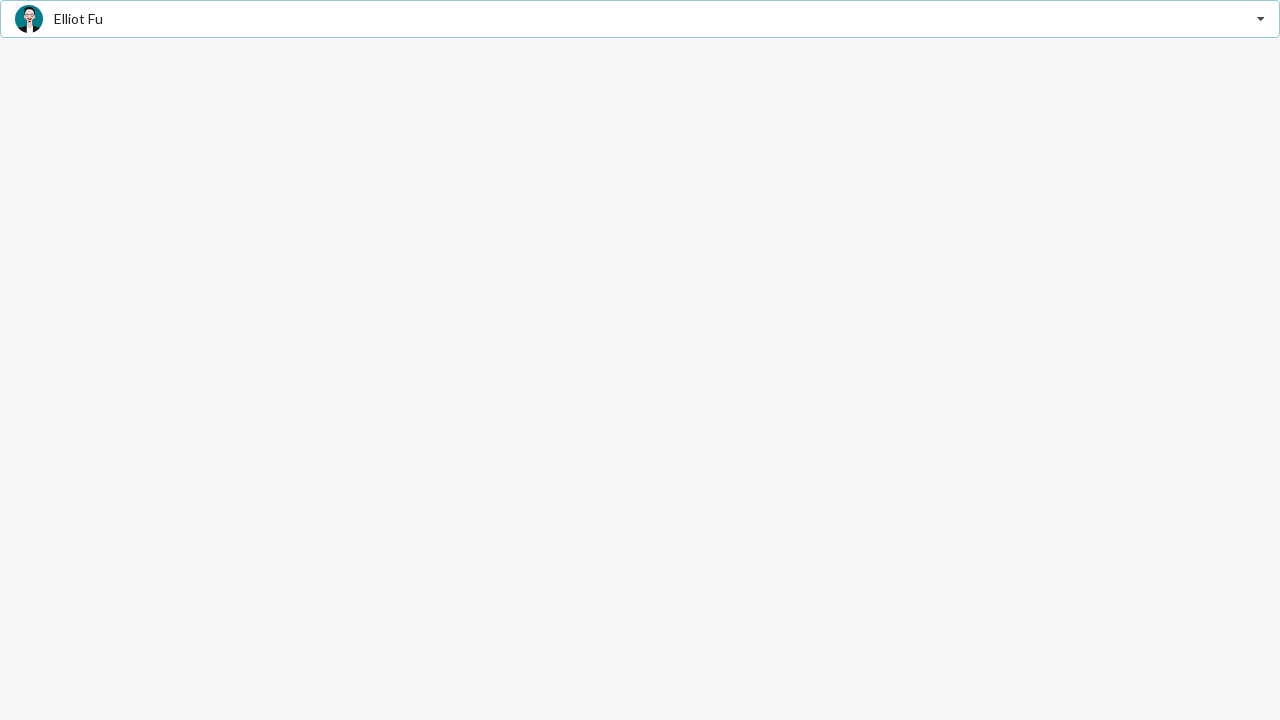